Tests checkbox and radio button interactions on W3Schools custom checkbox tutorial page by checking checkboxes and selecting a radio button

Starting URL: https://www.w3schools.com/howto/howto_css_custom_checkbox.asp

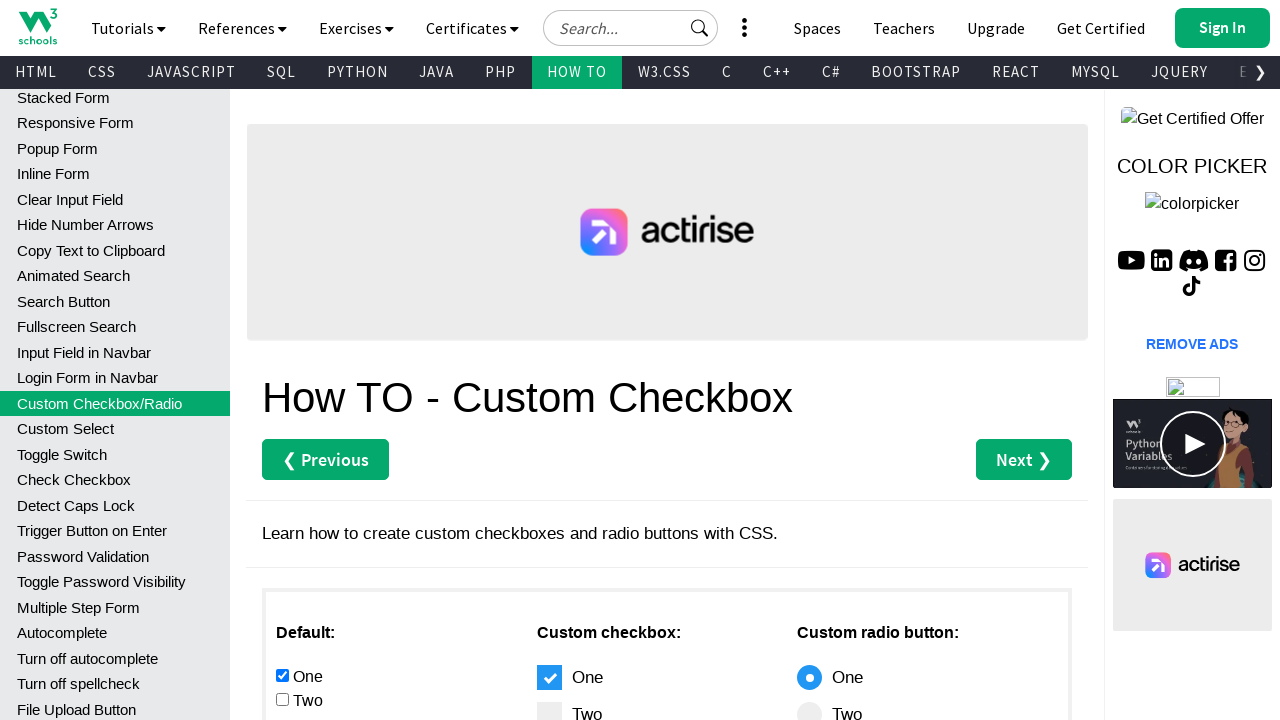

Navigated to W3Schools custom checkbox tutorial page
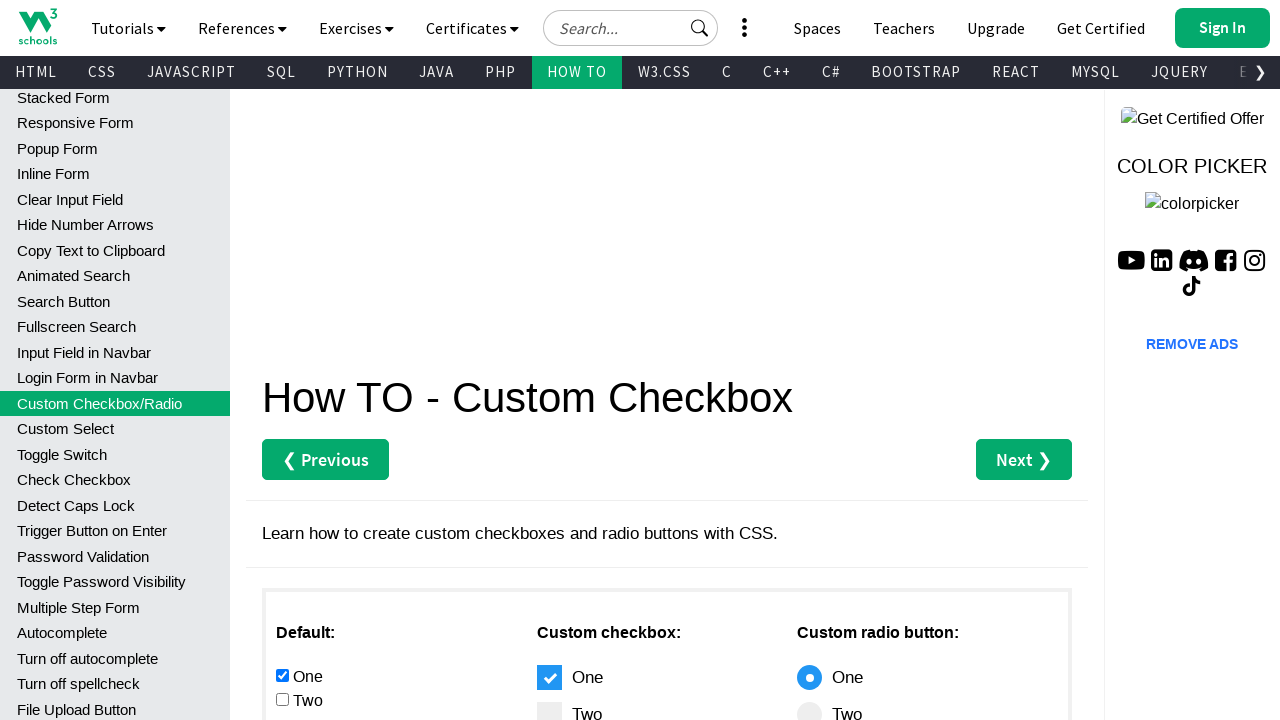

Located all checkboxes in the main section
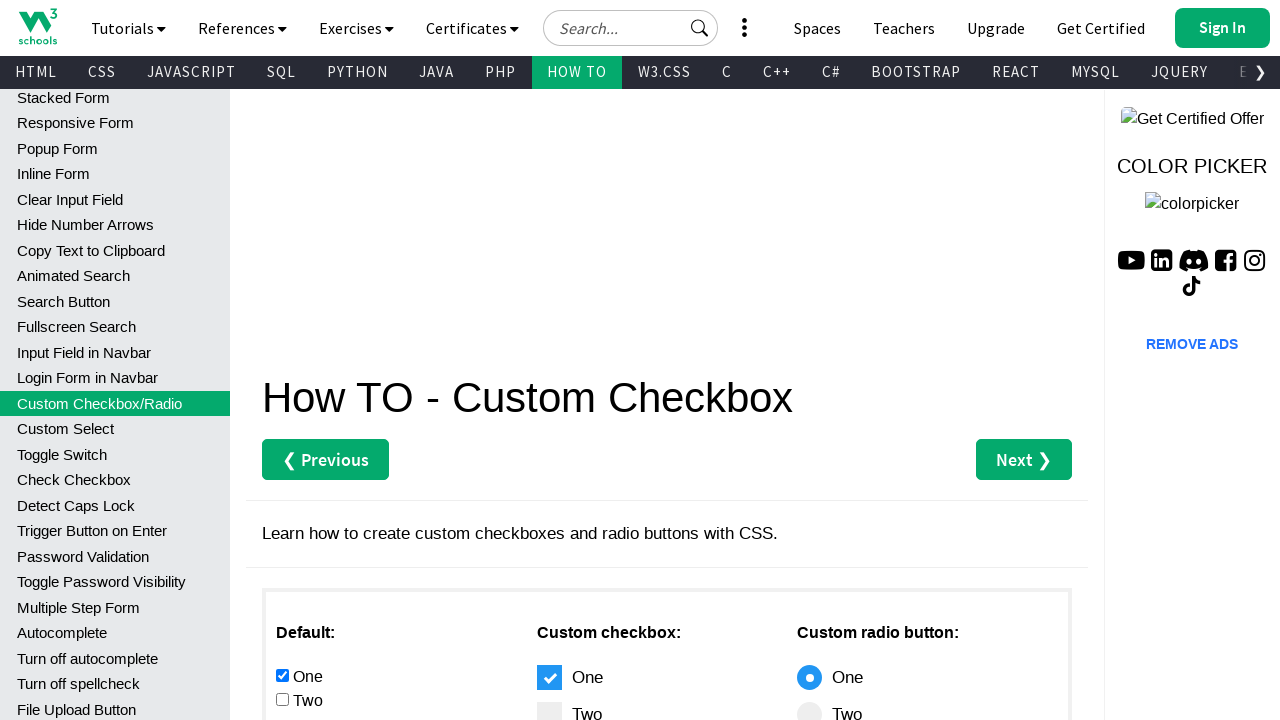

Checked the second checkbox at (282, 699) on #main > div.w3-row > div:nth-child(1) > input[type=checkbox] >> nth=1
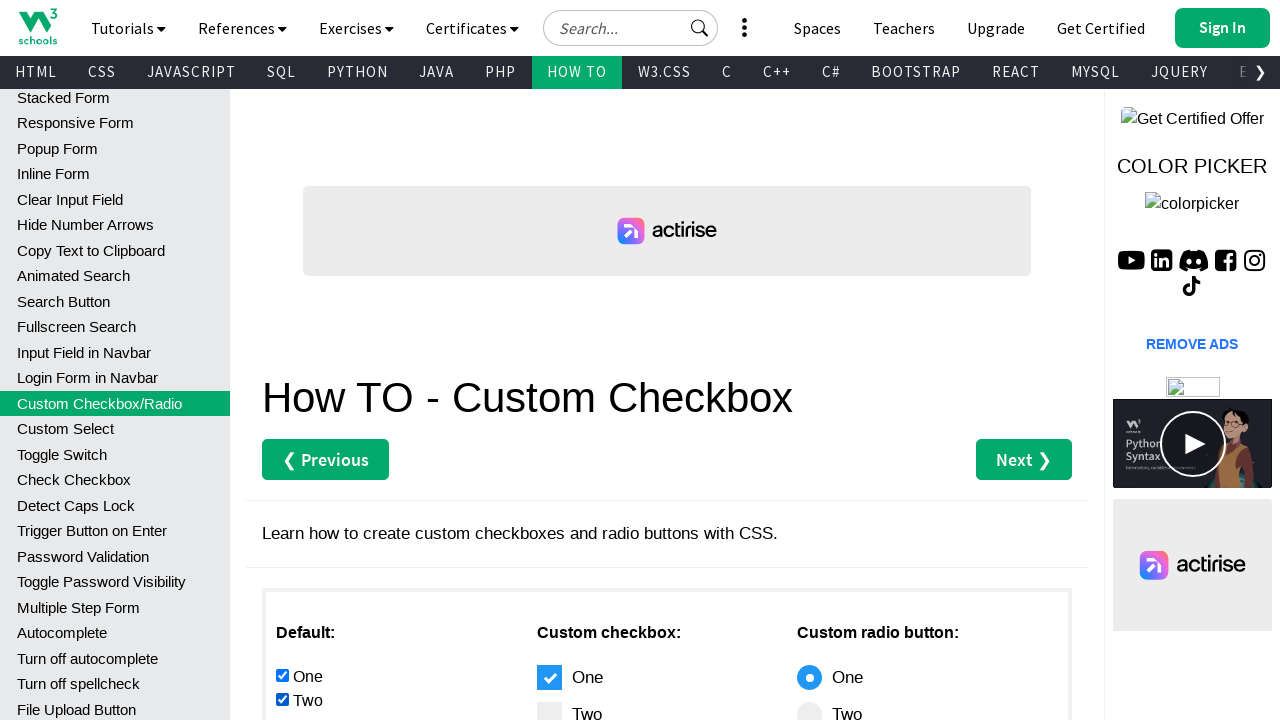

Located all radio buttons
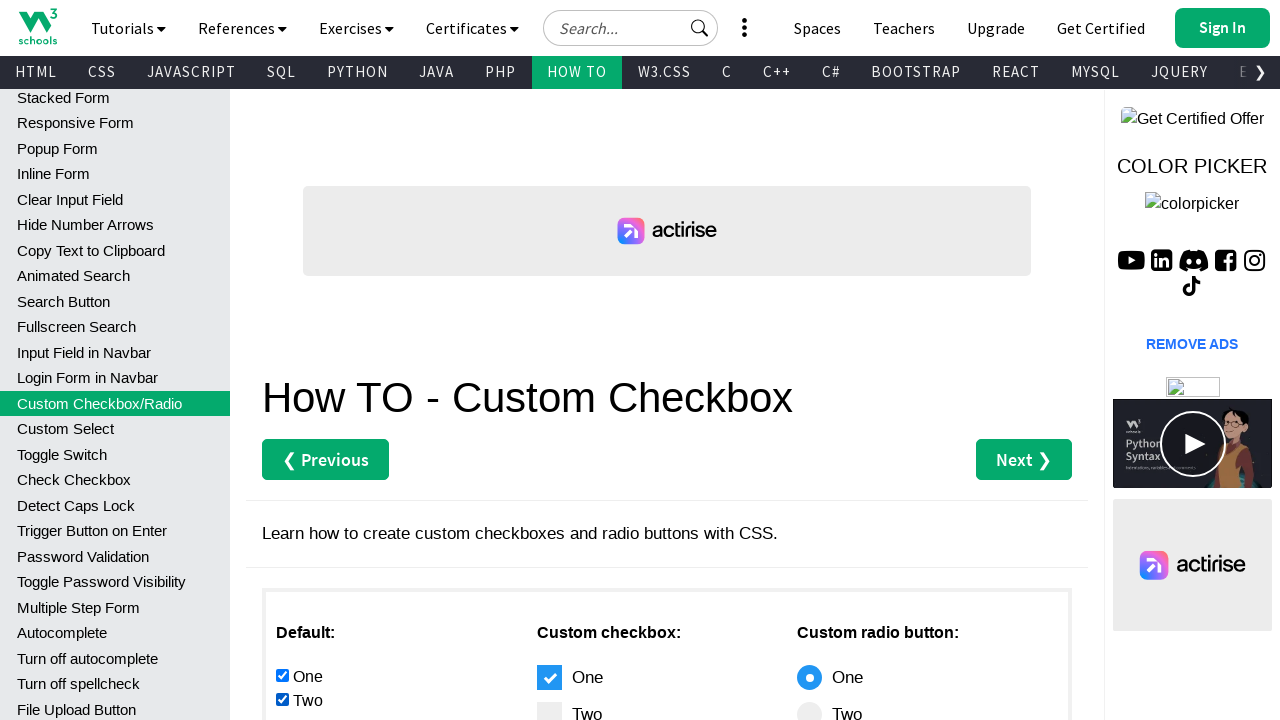

Selected the second radio button on xpath=//*[@id='main']/div[3]/div[1]/input >> nth=1
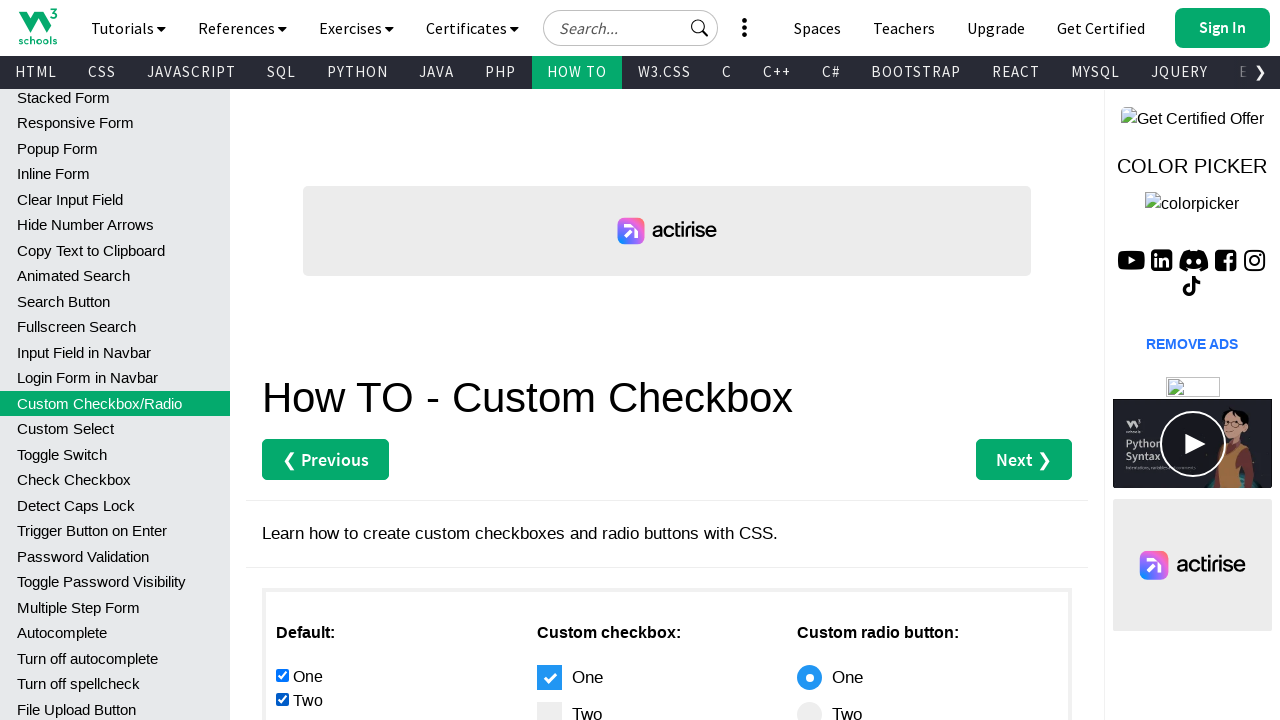

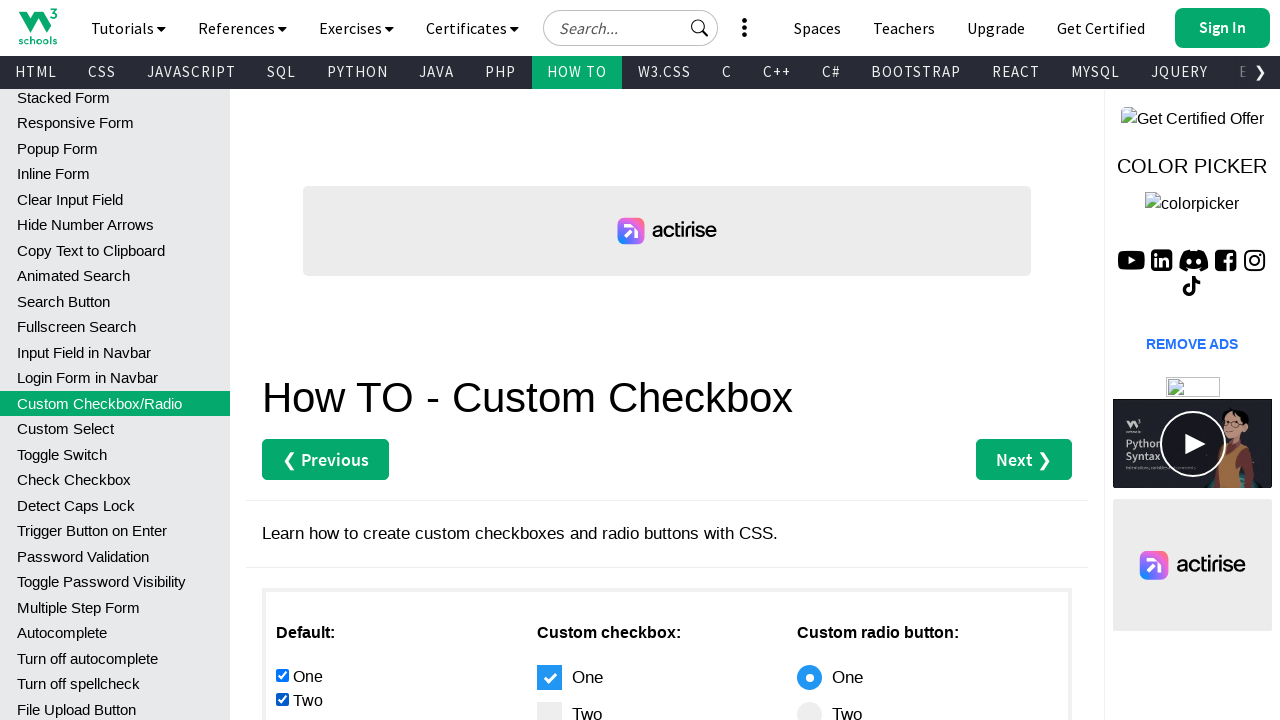